Tests hover functionality by hovering over an image to reveal a hidden profile link and clicking it

Starting URL: https://the-internet.herokuapp.com/hovers

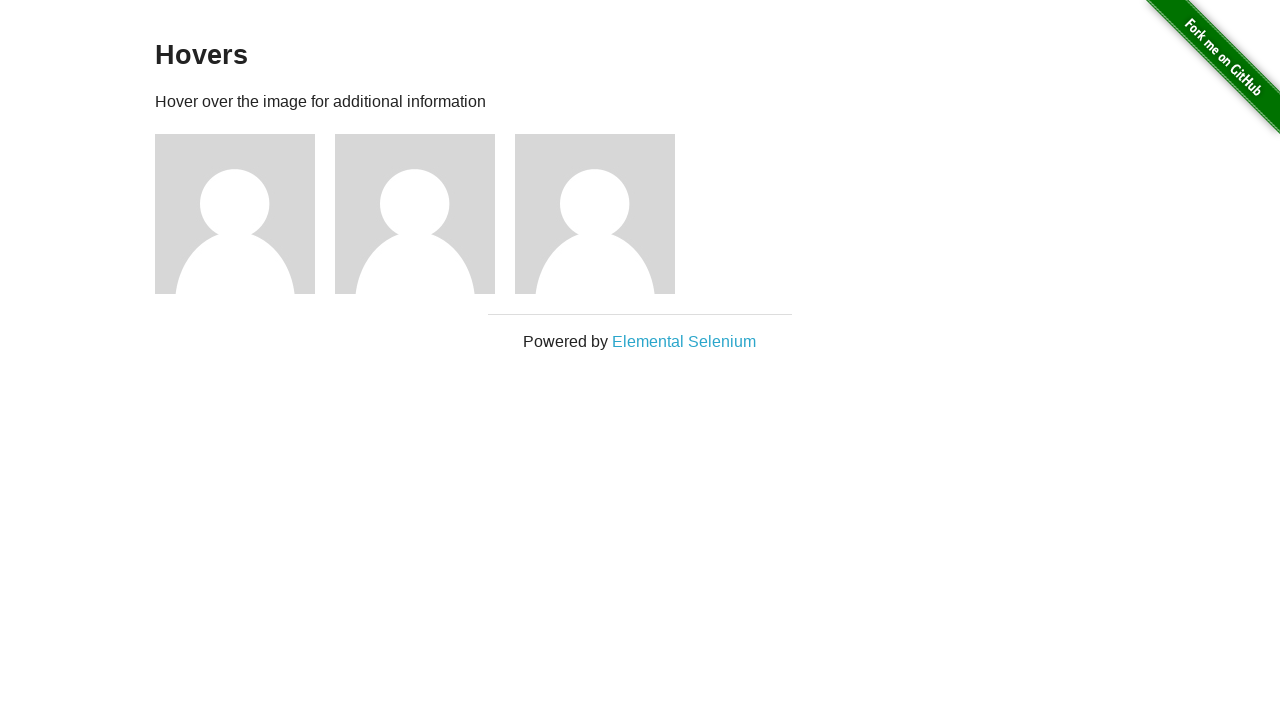

Located the first hover image element
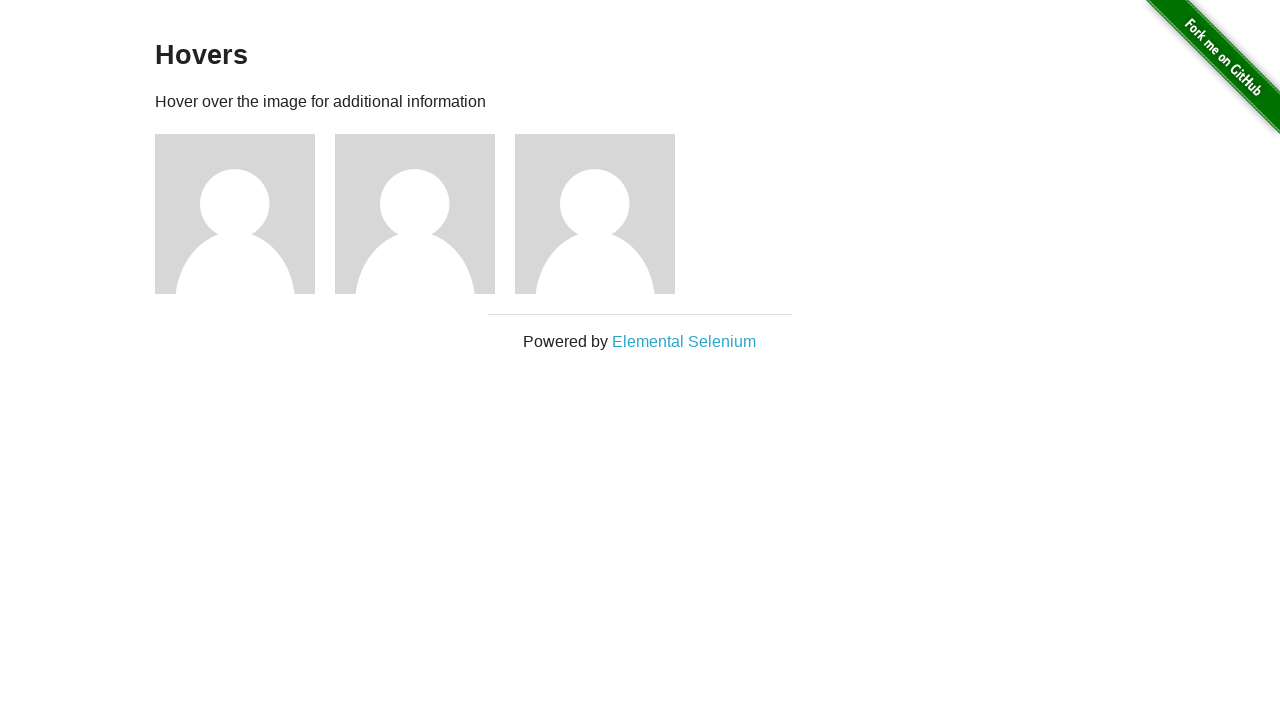

Hovered over the image to reveal hidden profile link at (235, 214) on xpath=//div[@class='example']//div[1]//img[1]
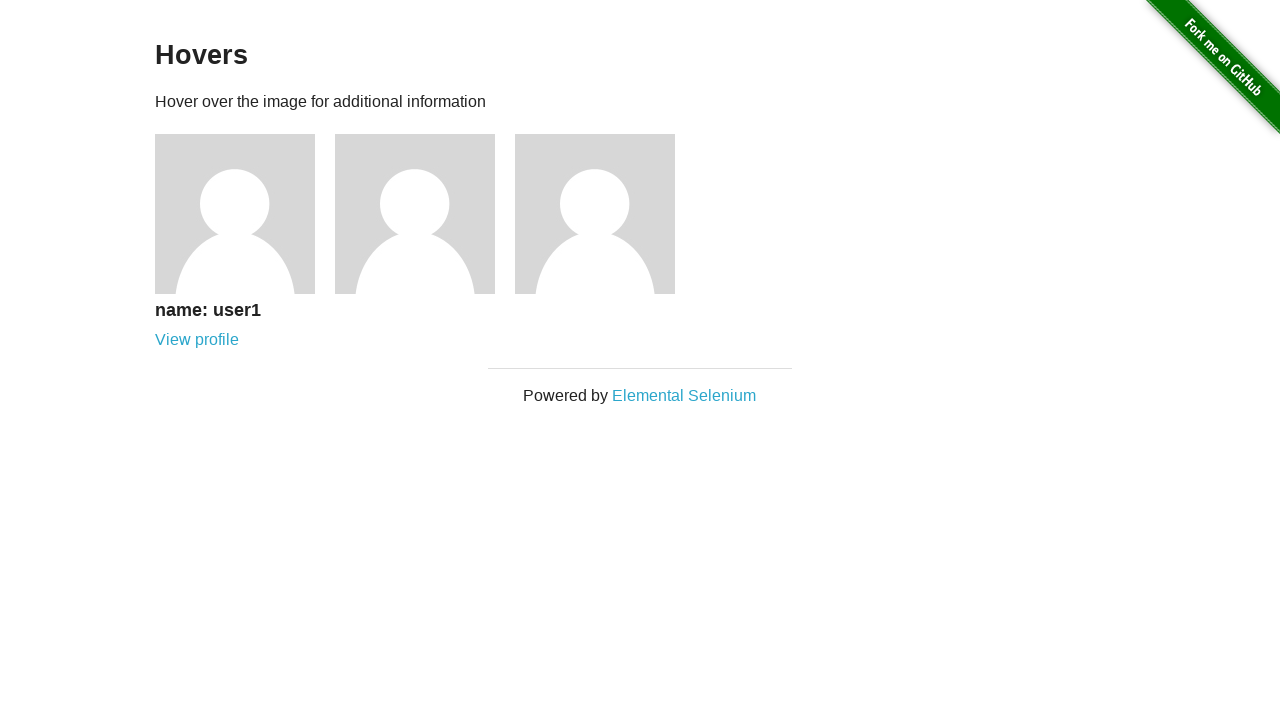

Clicked the profile link that appeared on hover at (197, 340) on xpath=//div[@class='example']//div[1]//div[1]//a[1]
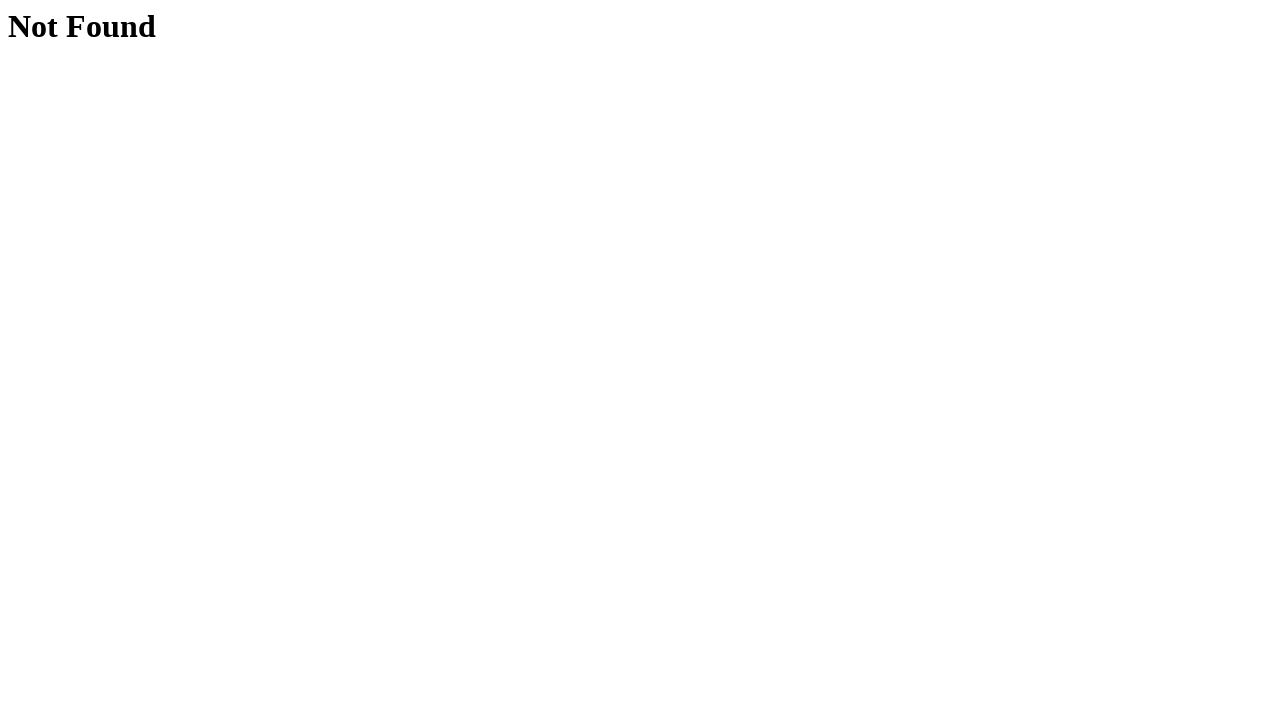

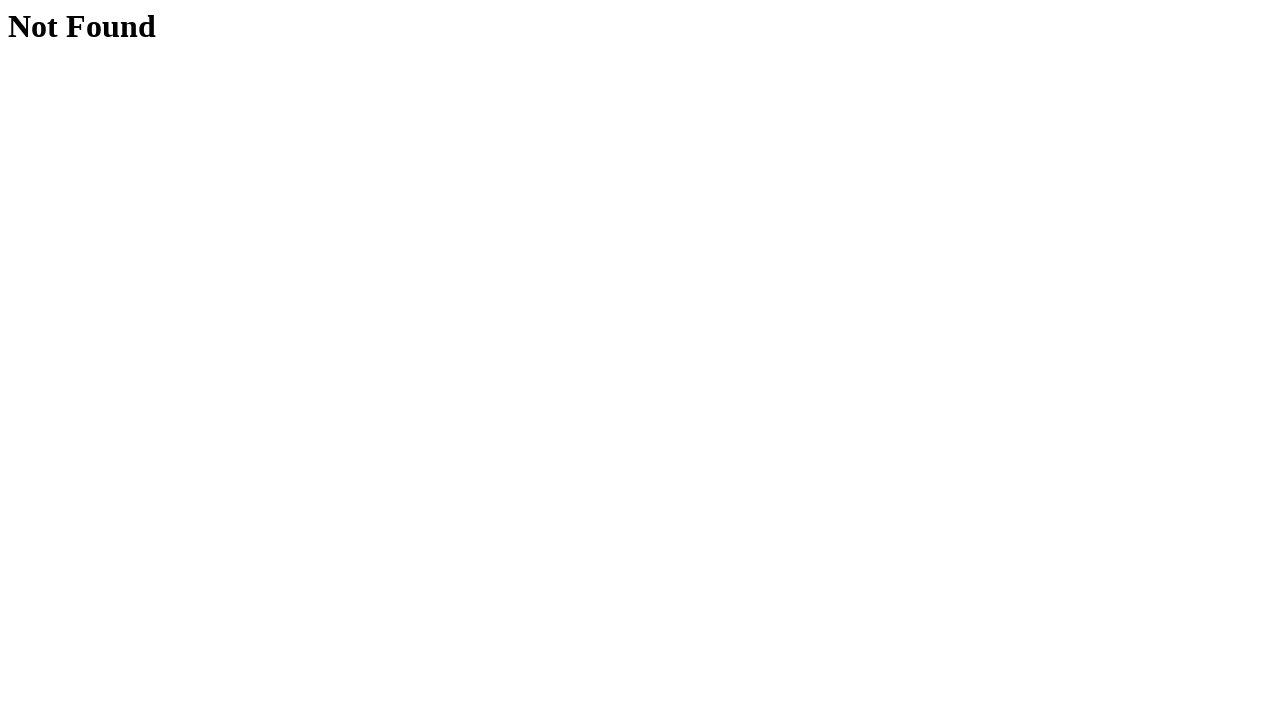